Navigates to Demo Tables page and verifies that an employee with username 'kkanani' exists in the table

Starting URL: http://automationbykrishna.com/#

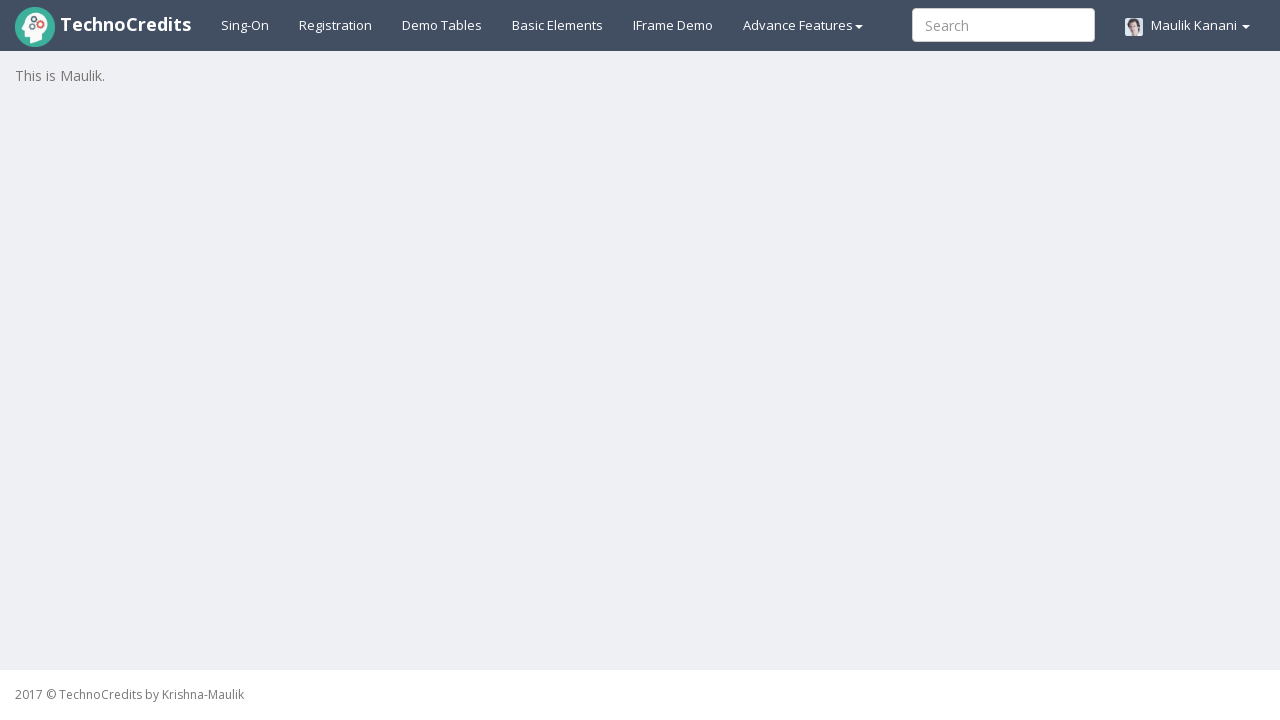

Navigated to Demo Tables starting URL
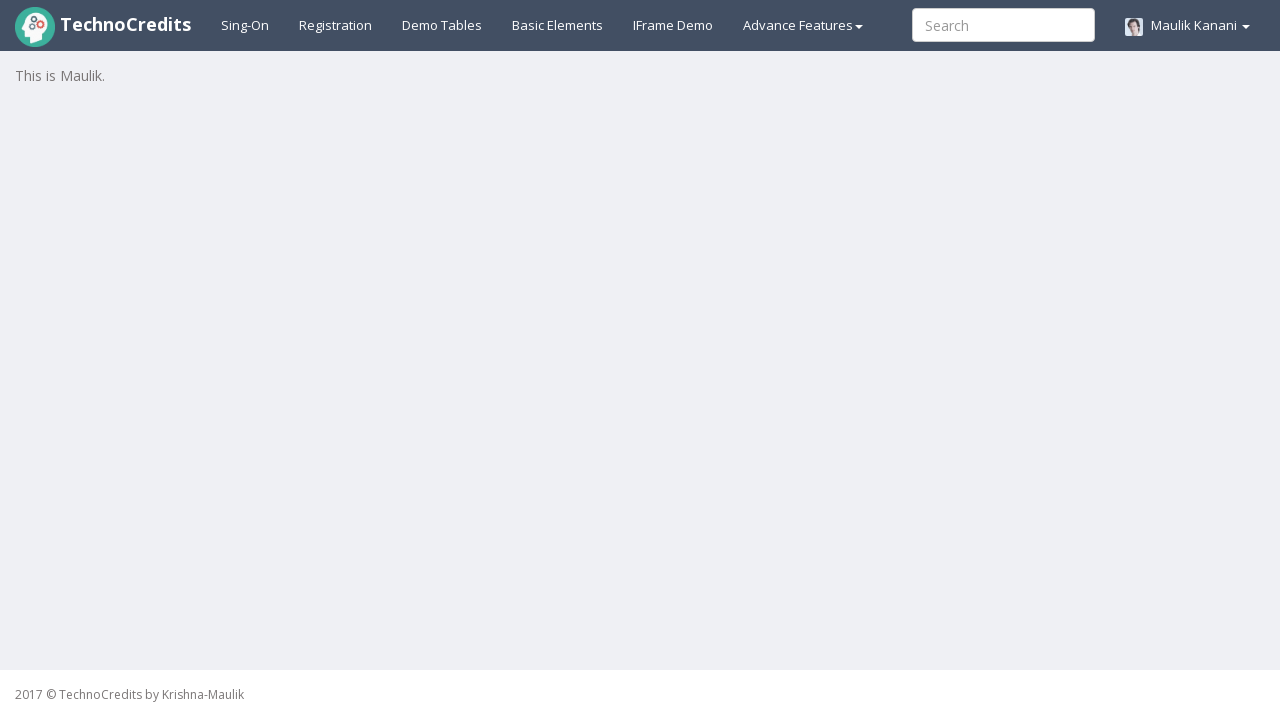

Clicked on Demo Tables link at (442, 25) on text=Demo Tables
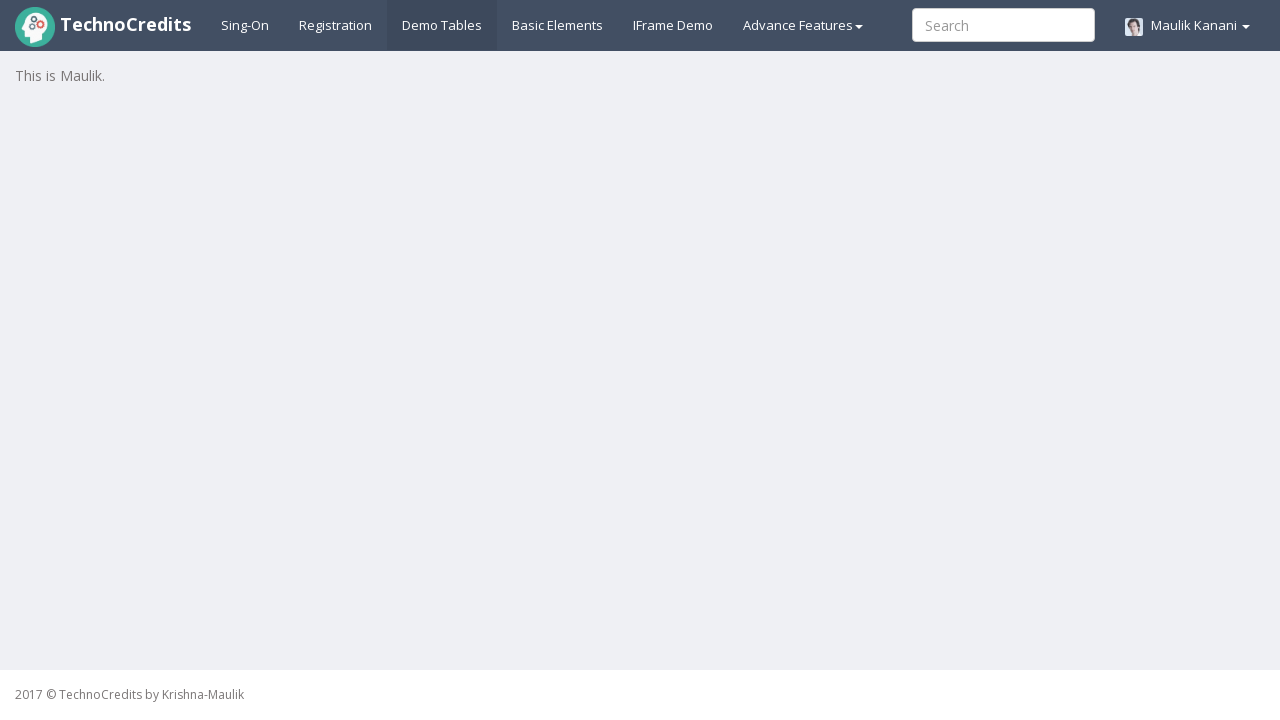

Demo Tables page loaded and table element appeared
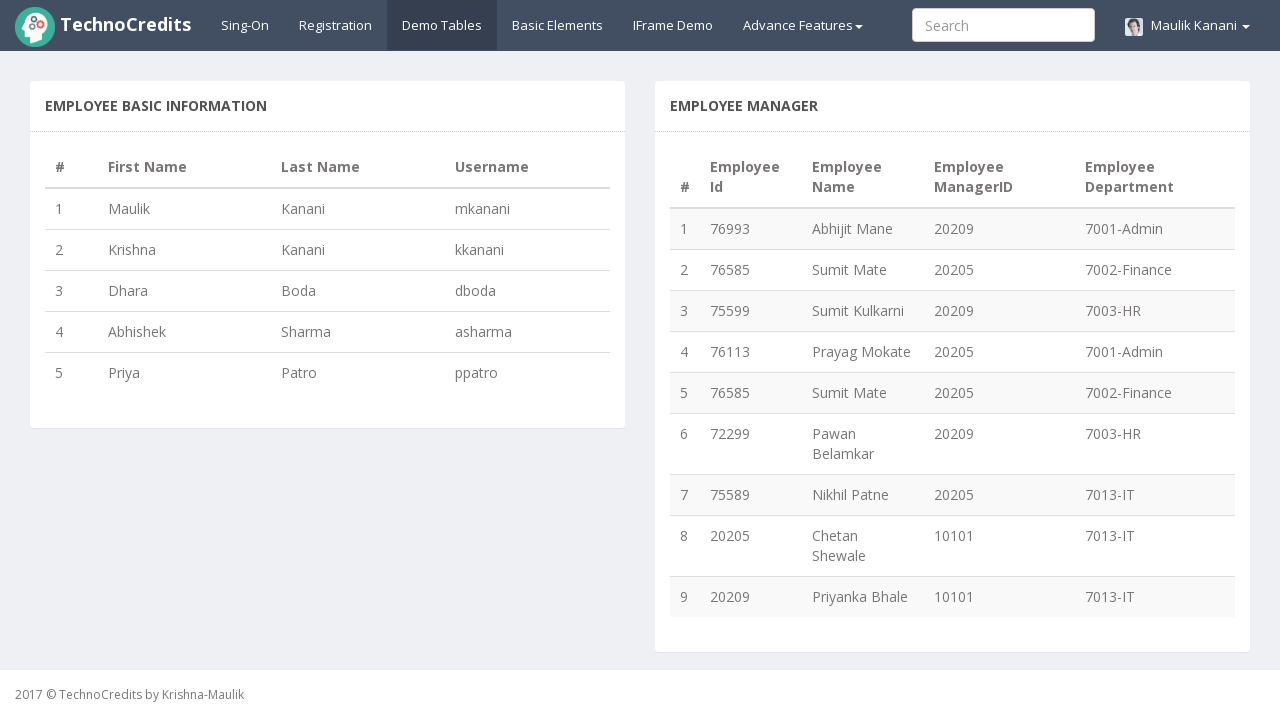

Located username element for 'kkanani' in table
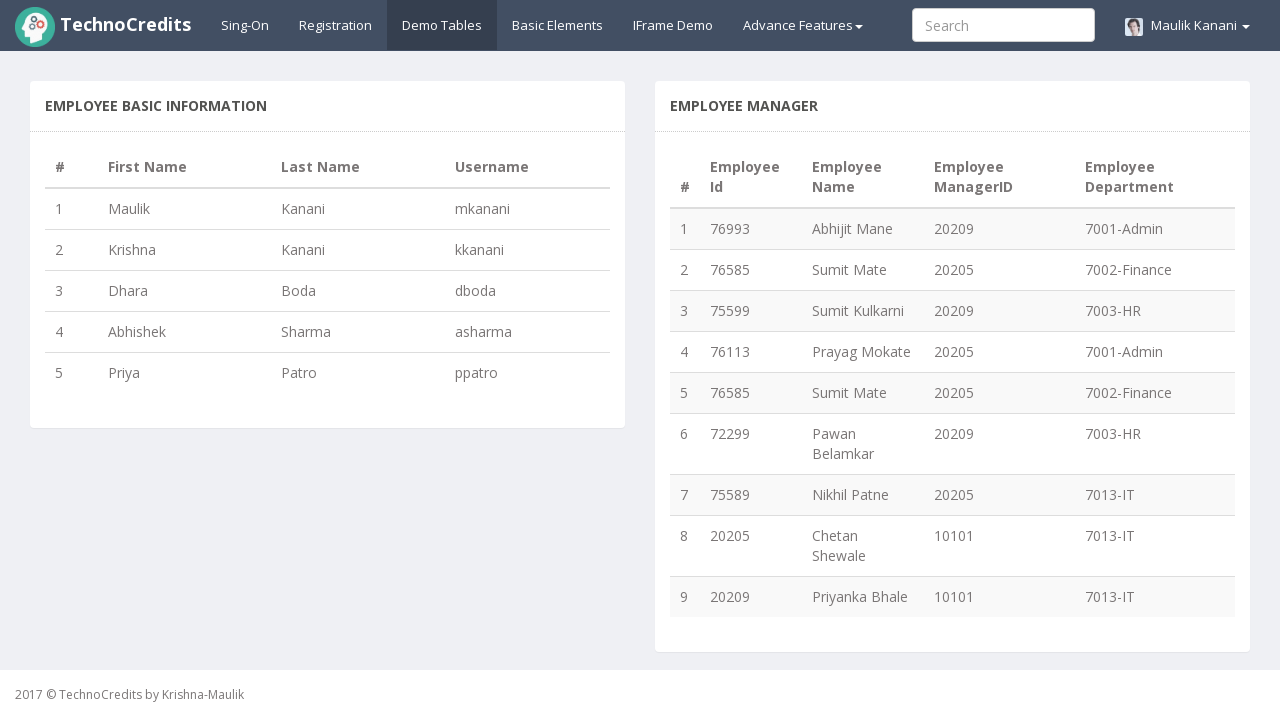

Verified that employee with username 'kkanani' exists in the table
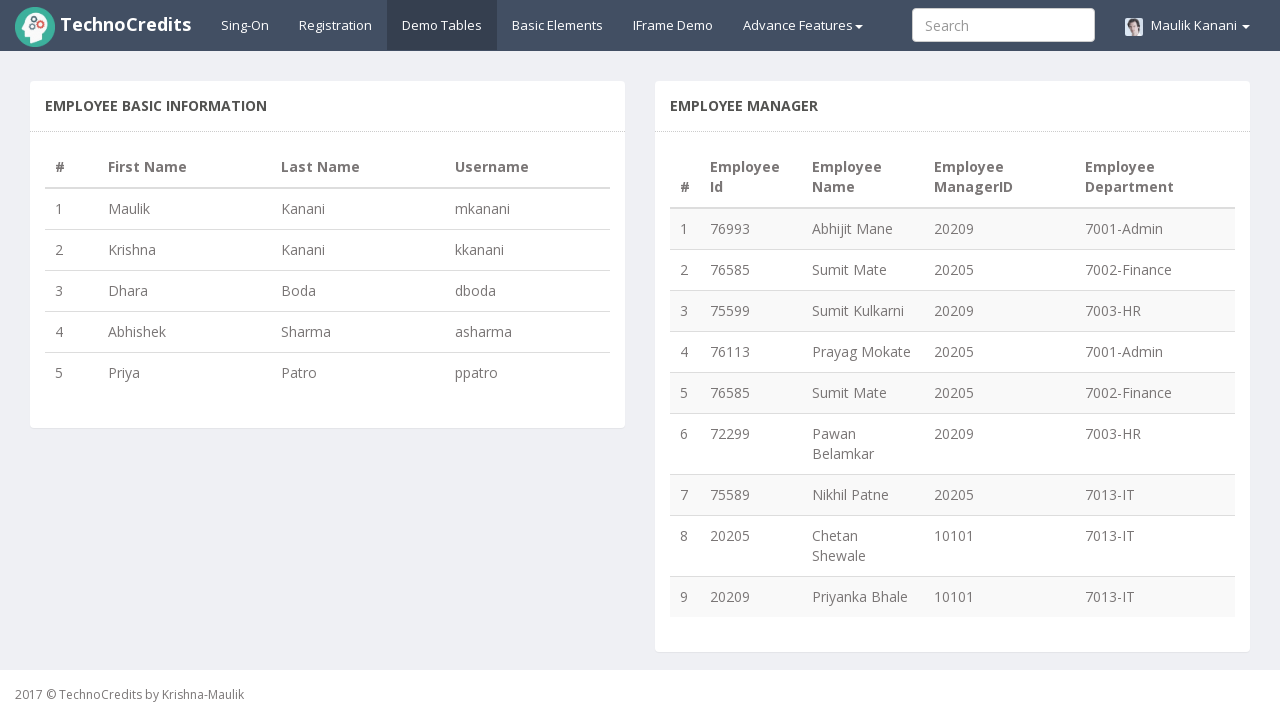

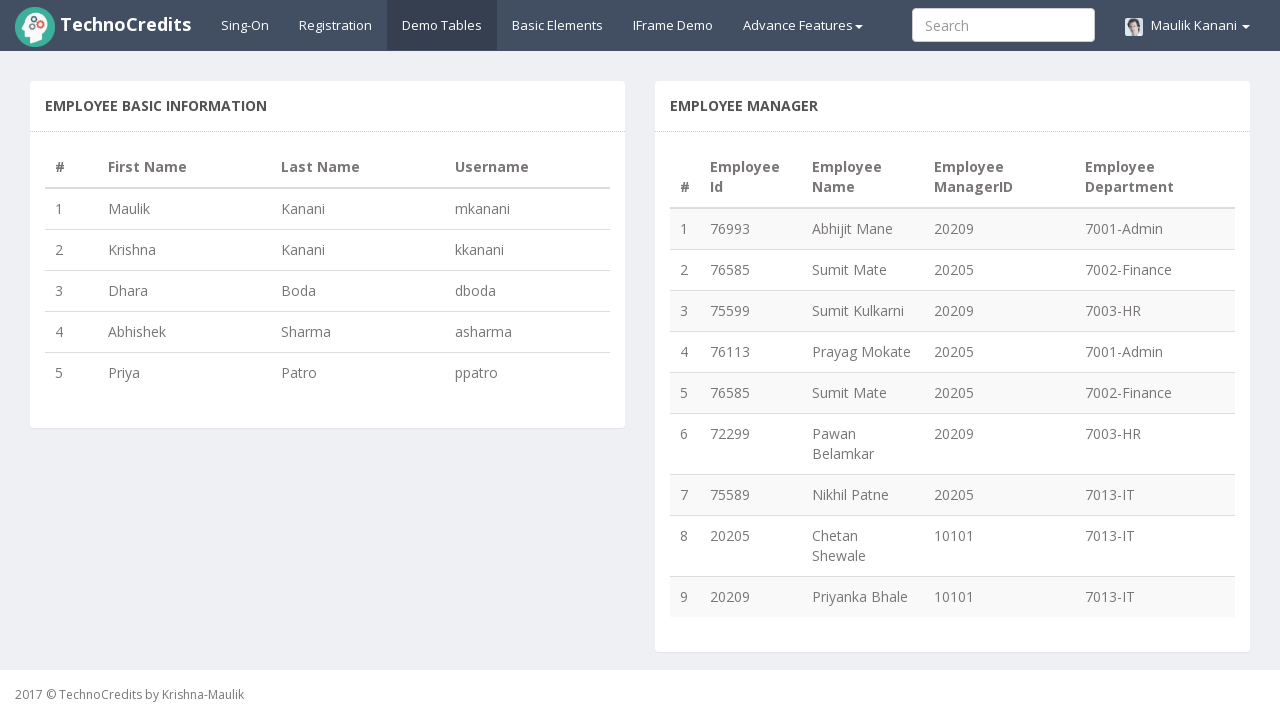